Tests password field boundary validation with 5 character password

Starting URL: https://www.sharelane.com/cgi-bin/register.py?page=1&zip_code=75201

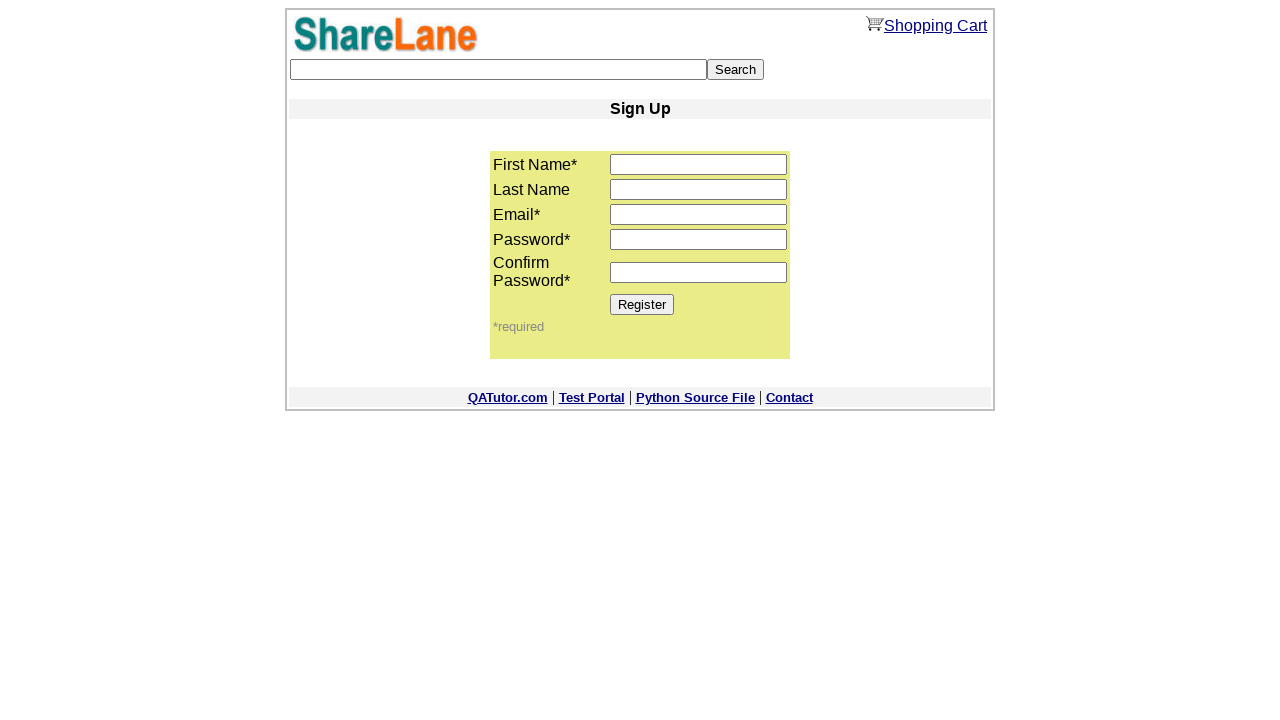

Filled first name field with 'Jane' on input[name='first_name']
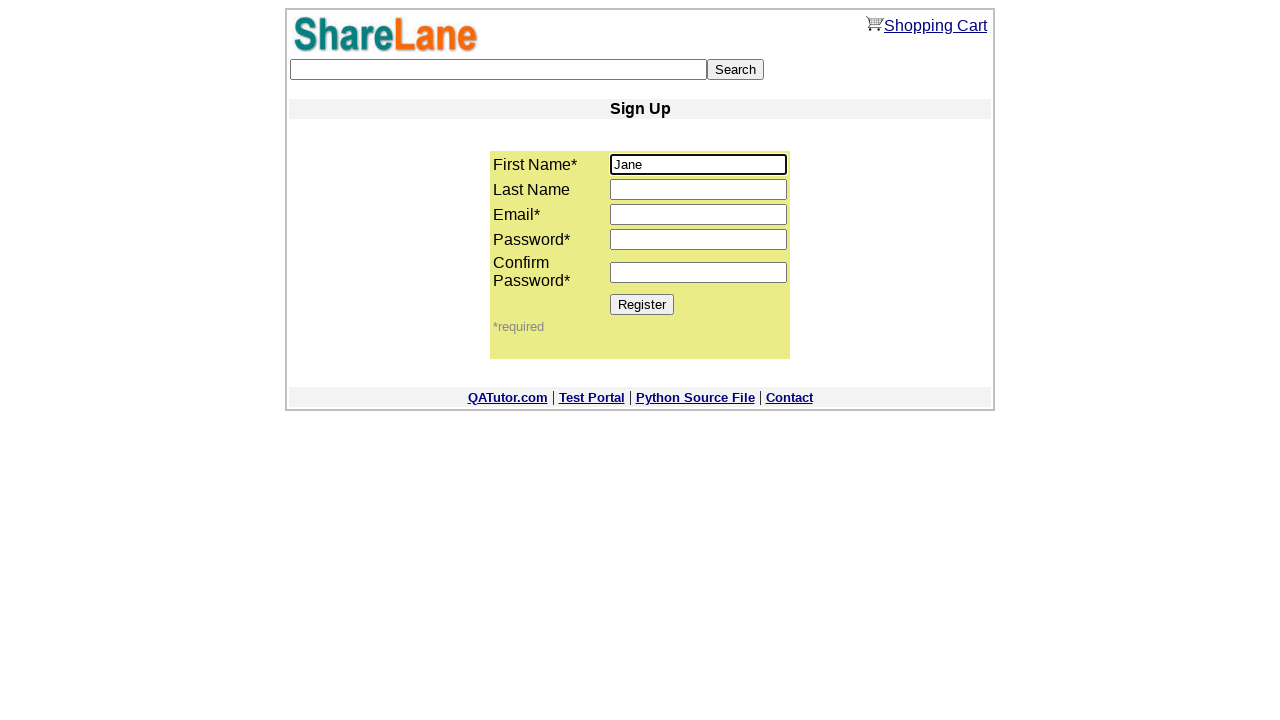

Filled email field with 'jane.stone@gmail.com' on input[name='email']
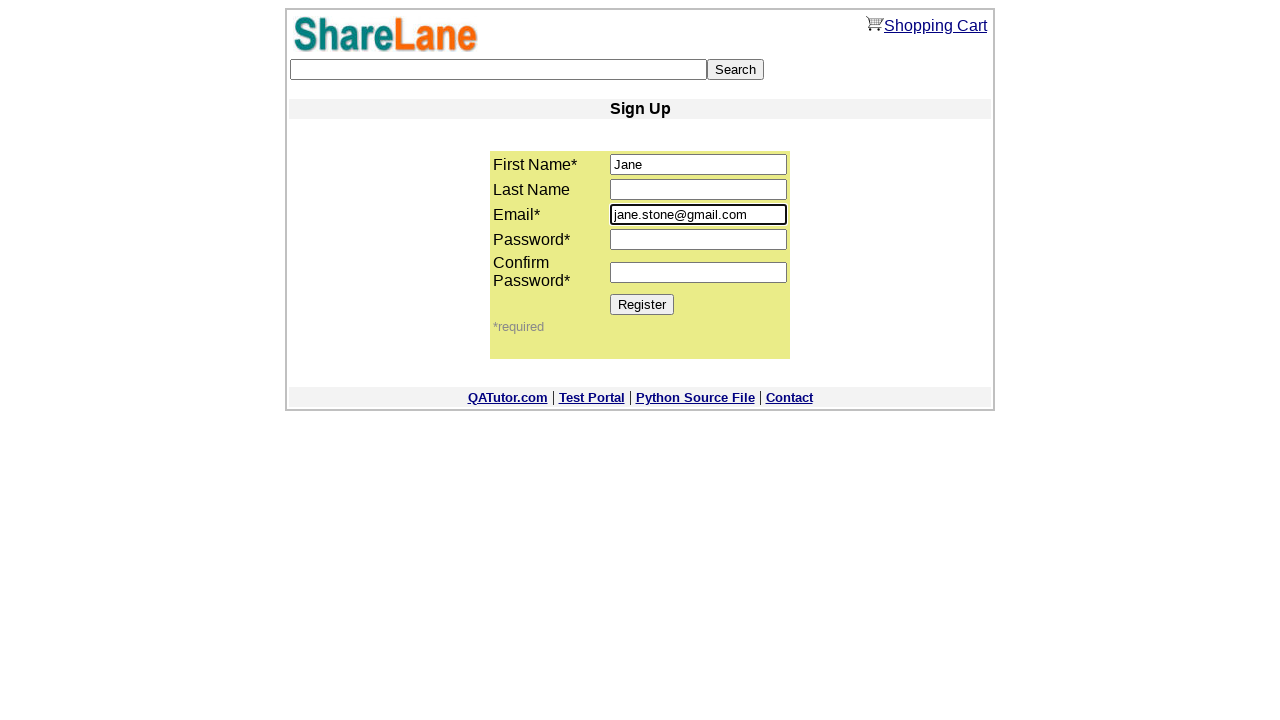

Filled password field with 5-character password '12345' on input[name='password1']
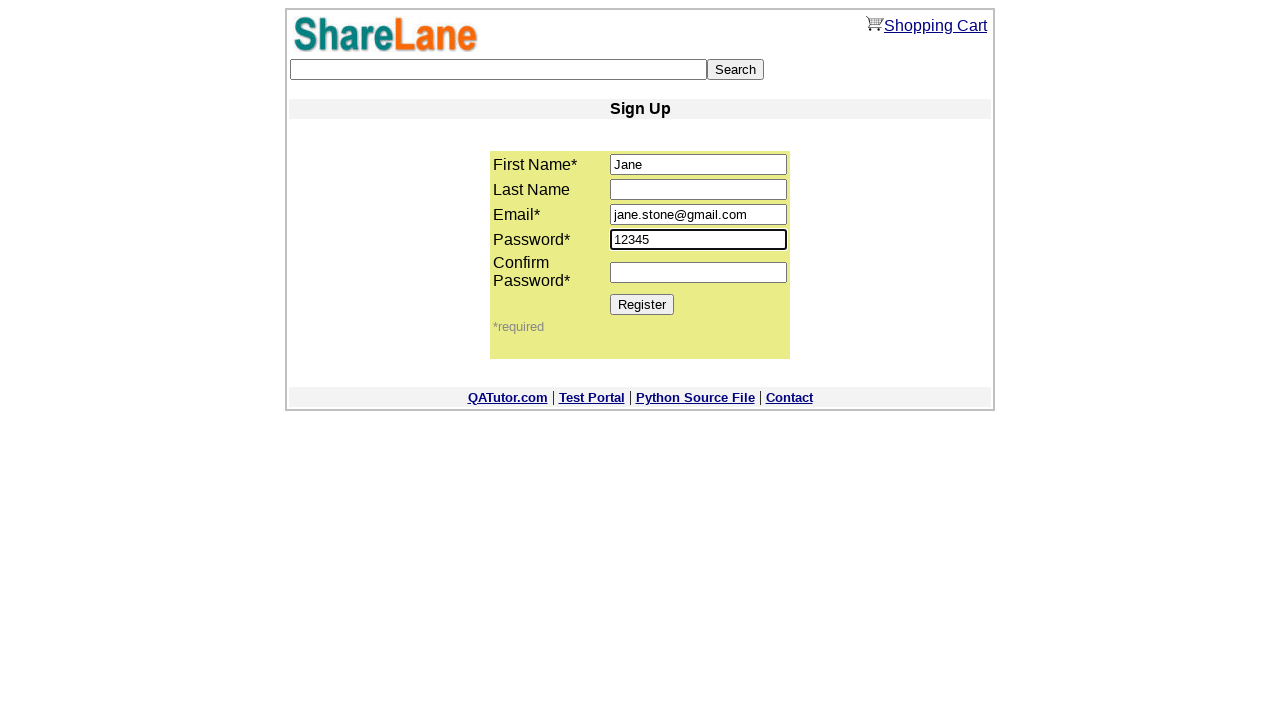

Filled confirm password field with '12345' on input[name='password2']
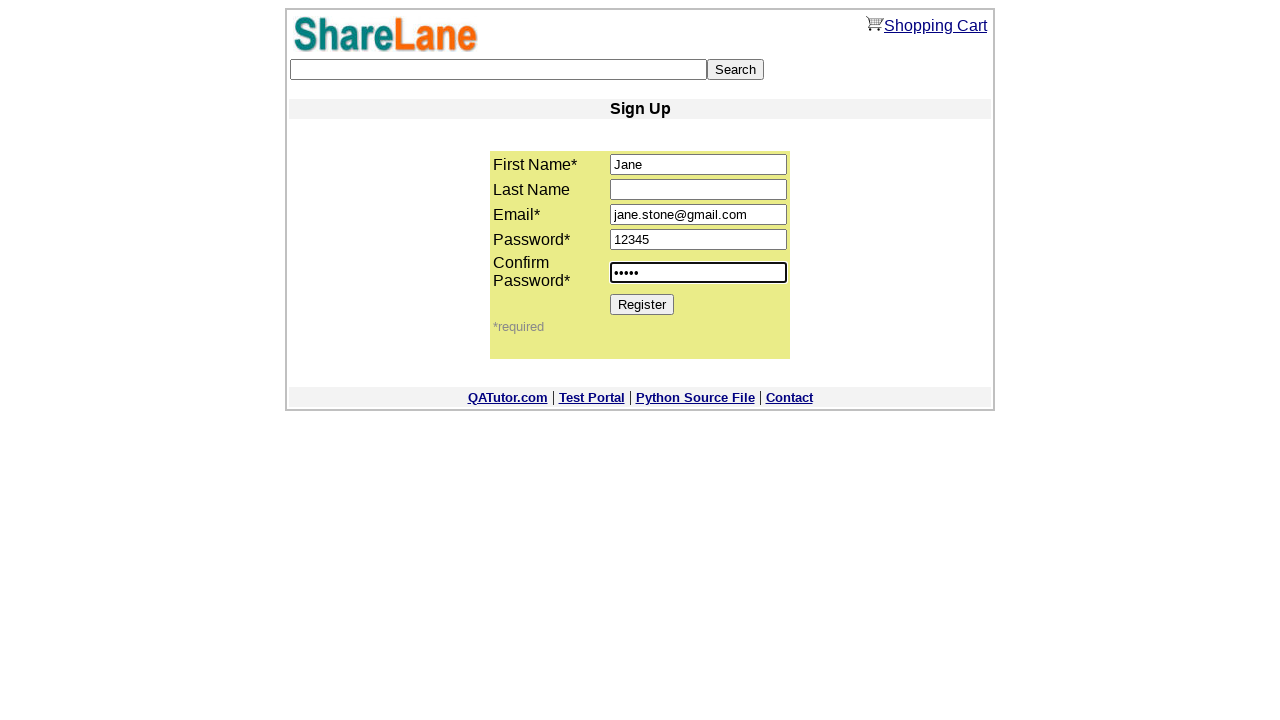

Clicked Register button to submit form with 5-character password at (642, 304) on xpath=//*[@value='Register']
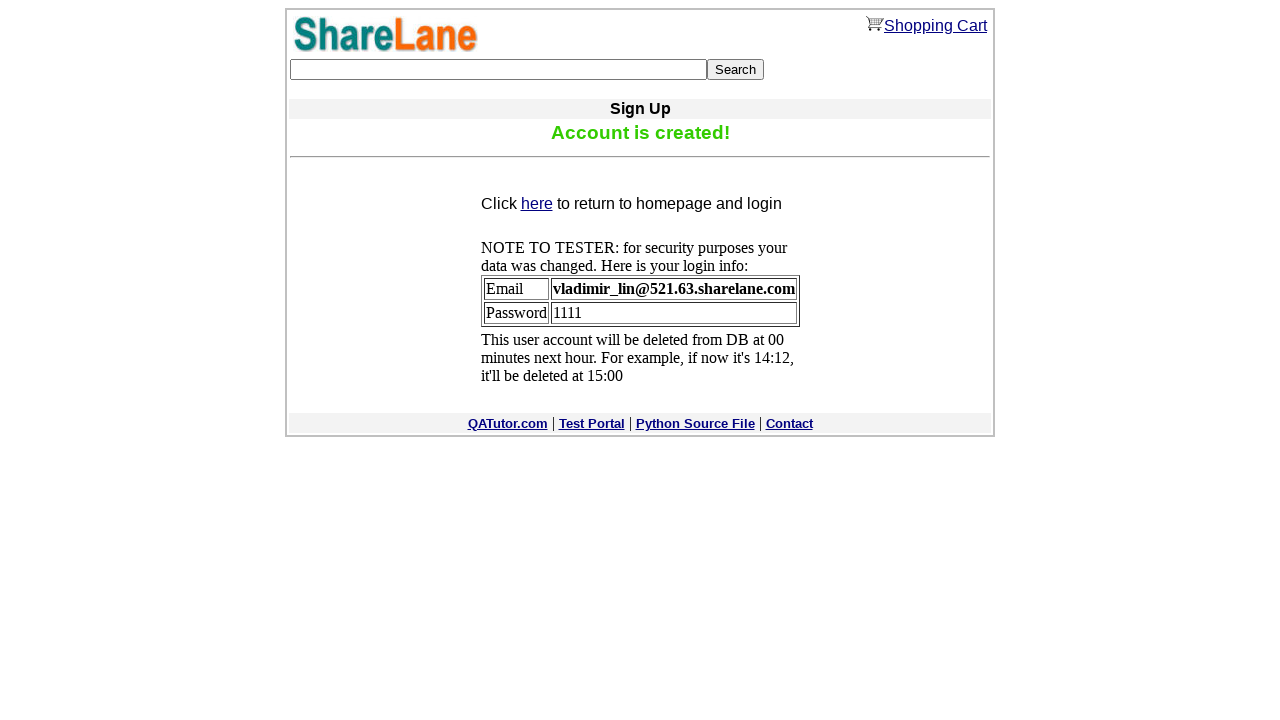

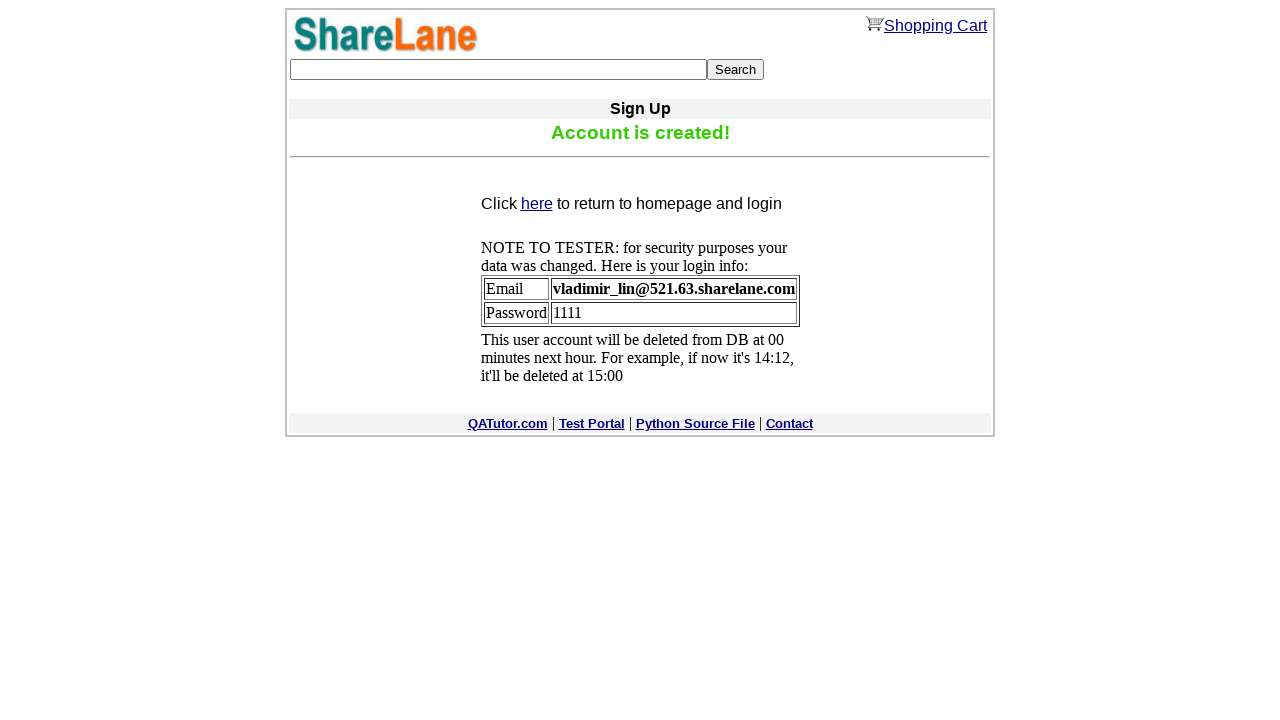